Tests booking.com search functionality by entering a destination city in the search form

Starting URL: https://booking.com

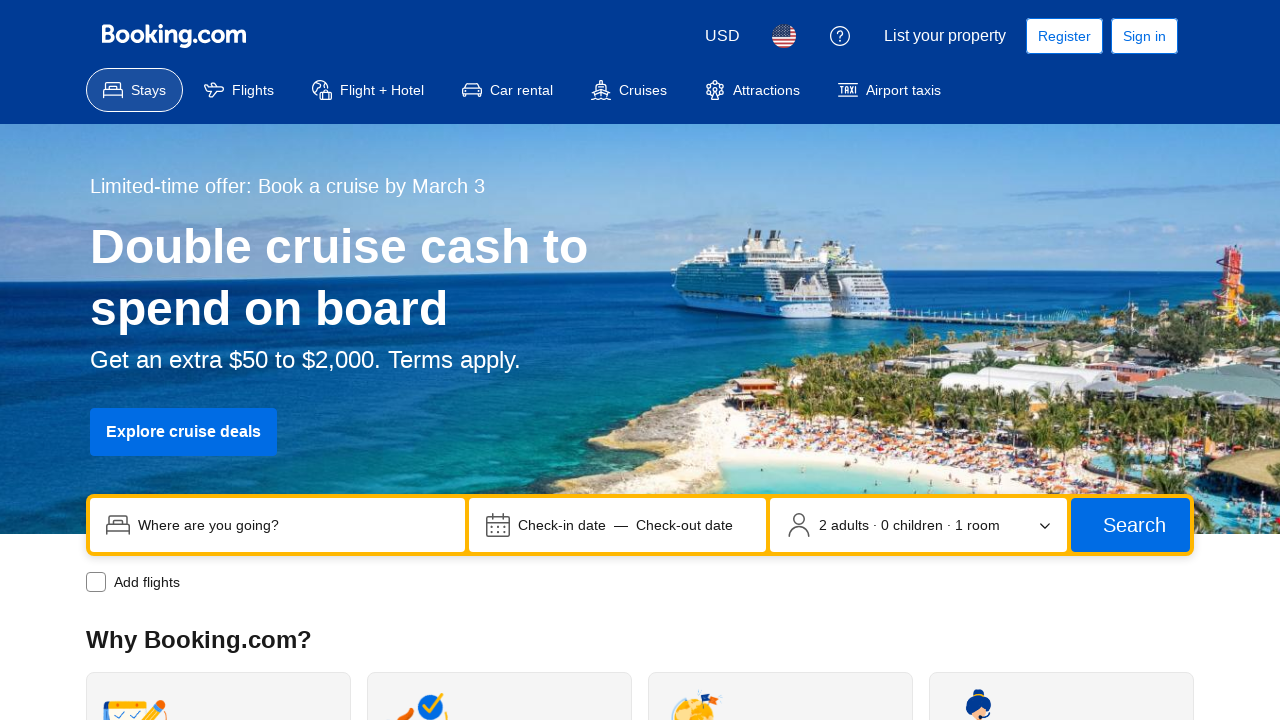

Filled destination search field with 'Paris' on input[name="ss"]
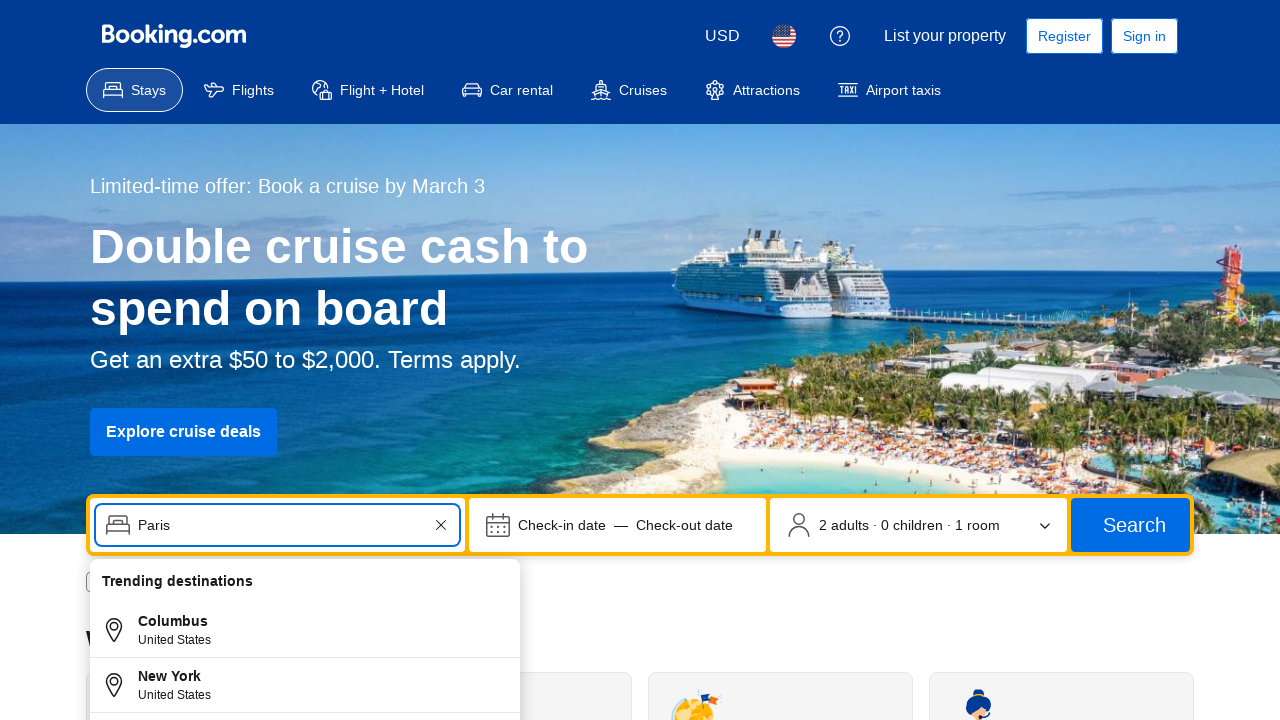

Waited for search suggestions to appear
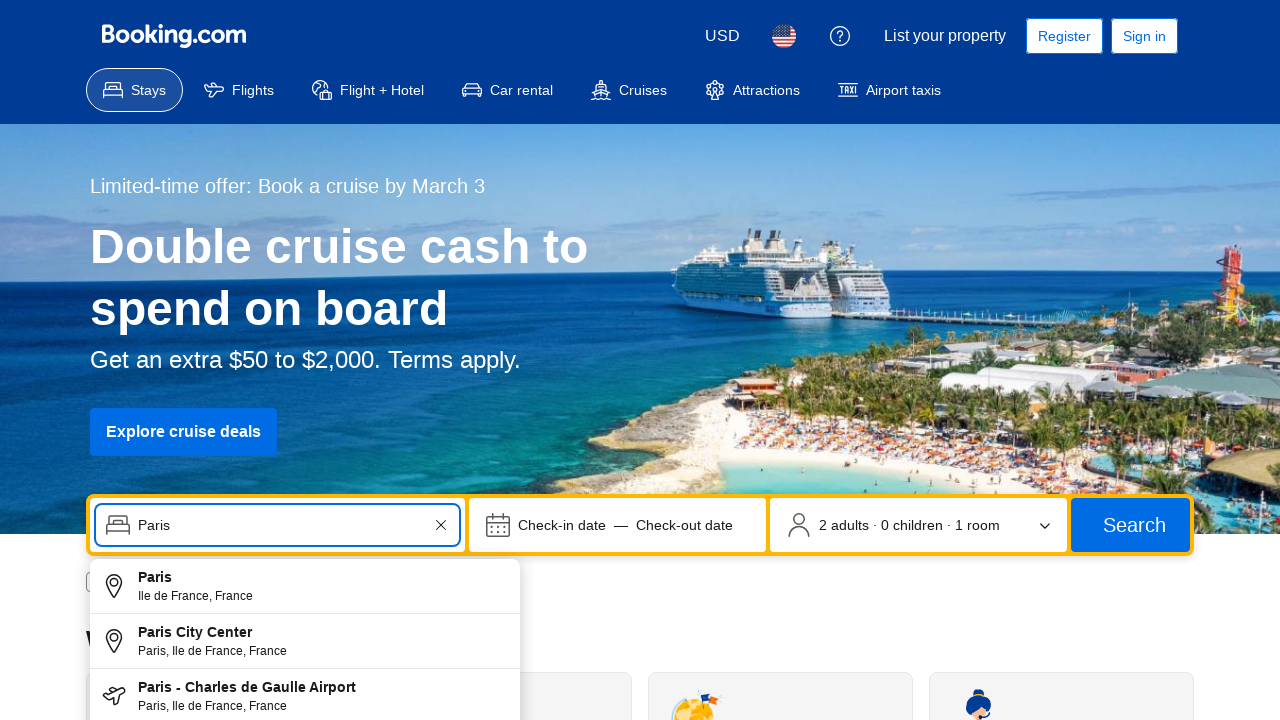

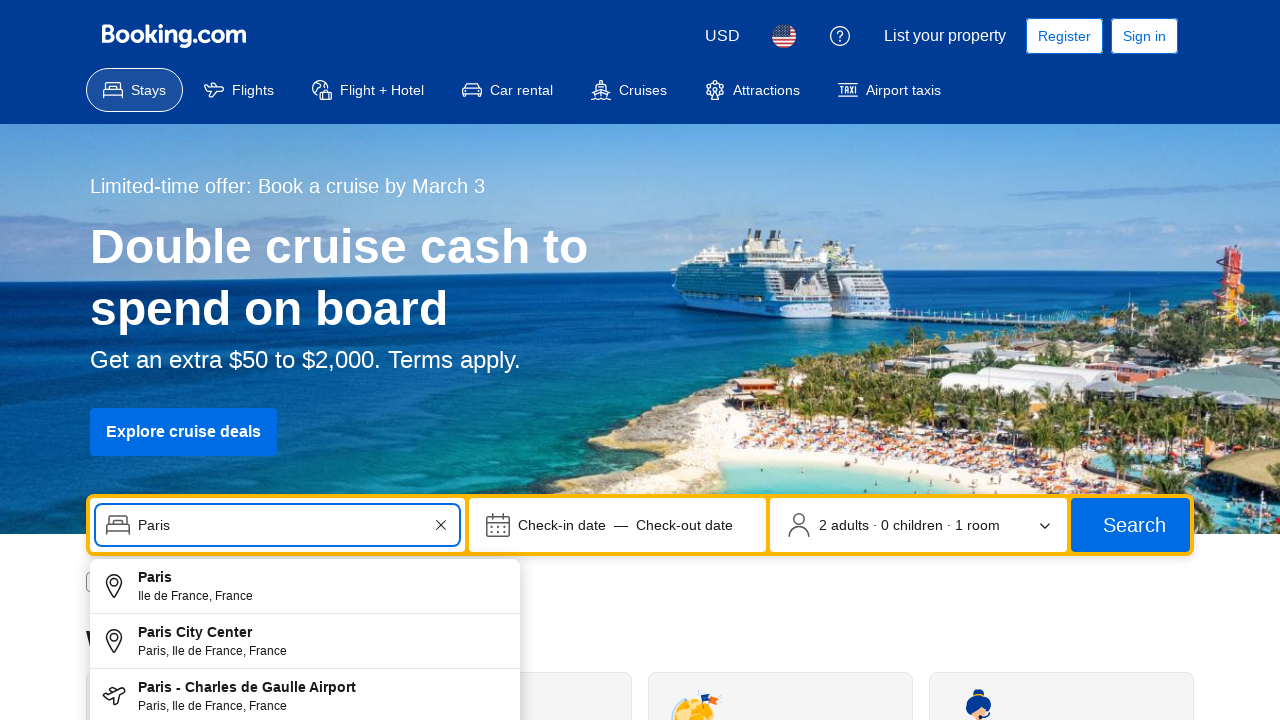